Switches to an iframe, reads content from within it, and verifies the text before switching back to the main page

Starting URL: https://demoqa.com/frames

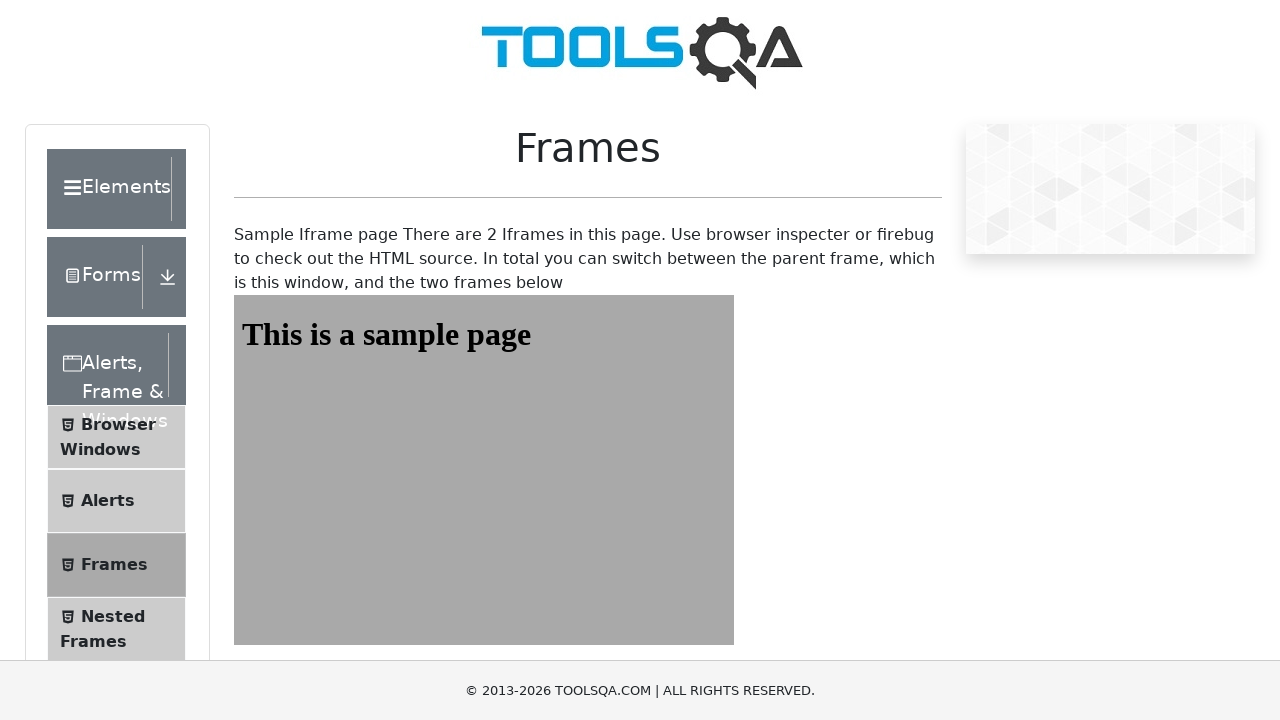

Navigated to https://demoqa.com/frames
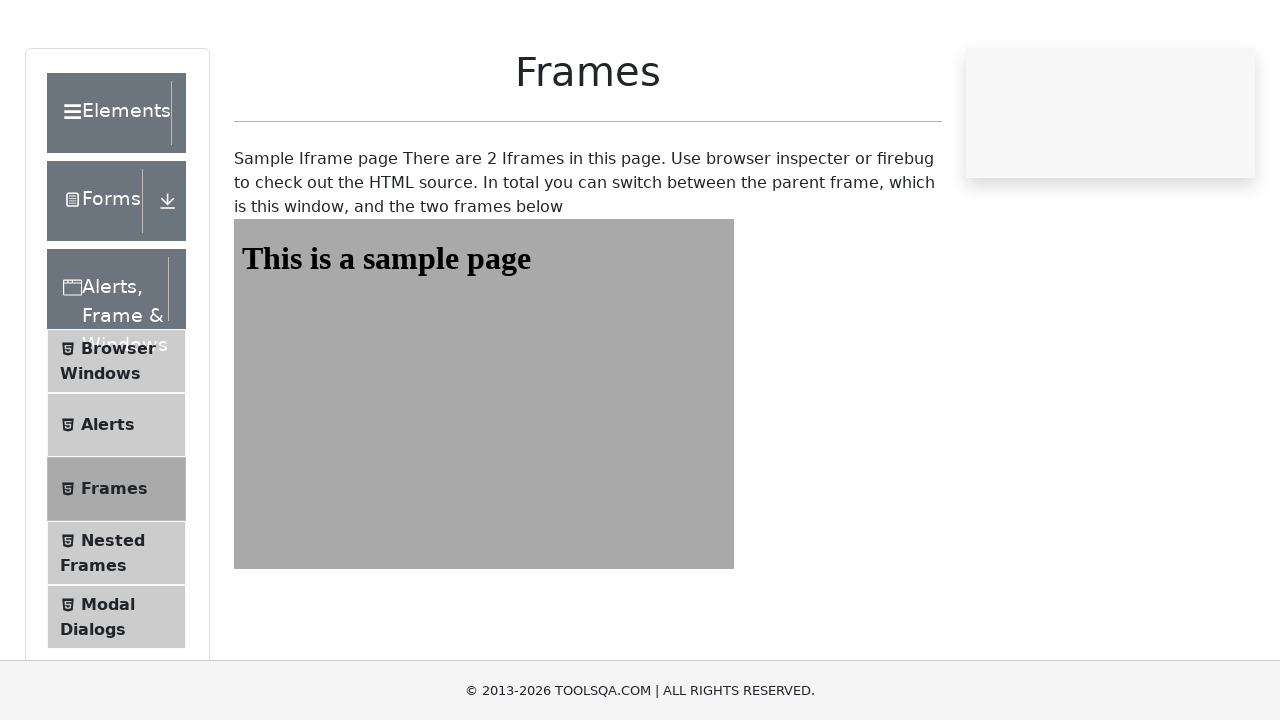

Located iframe with name 'frame1'
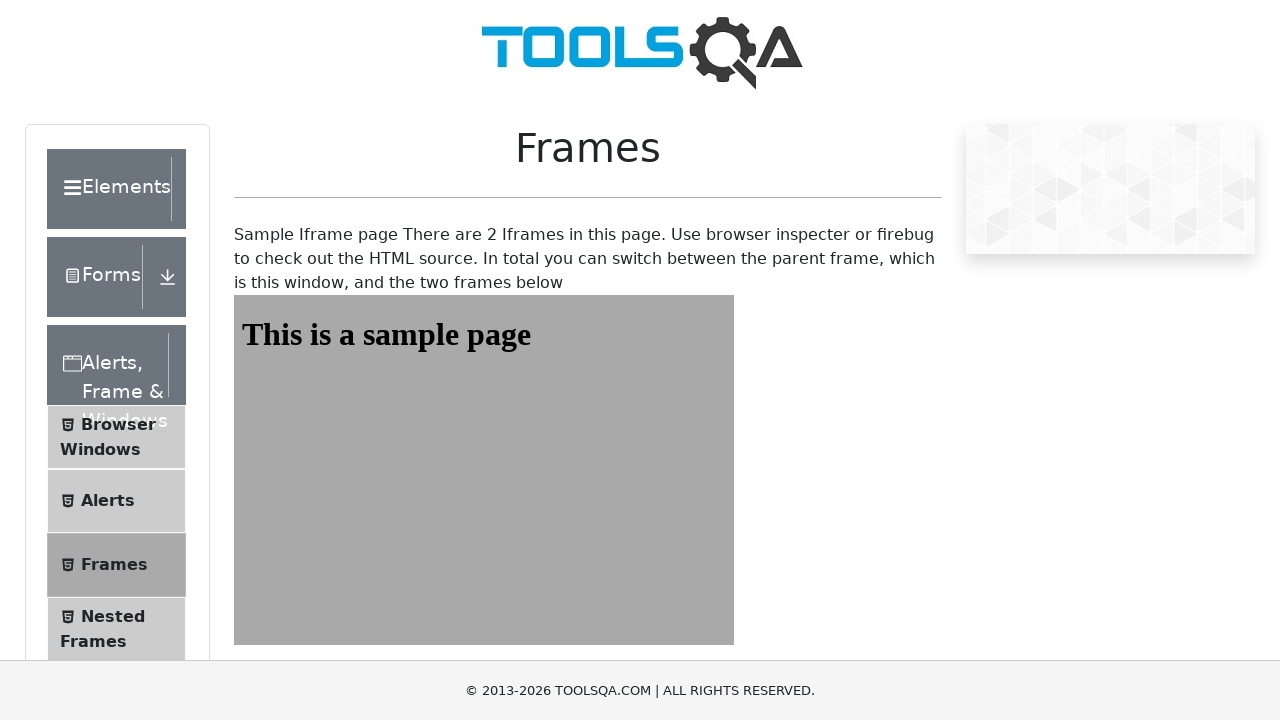

Retrieved text content from #sampleHeading element inside iframe
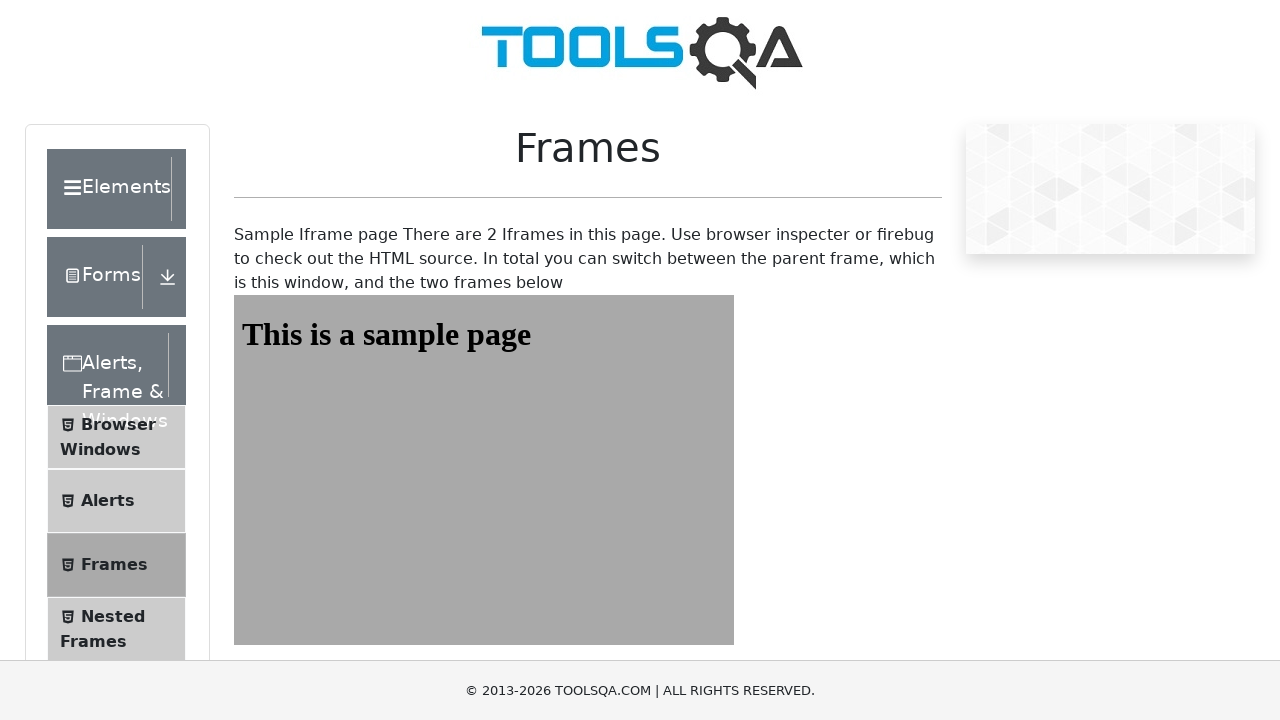

Verified that iframe text contains 'This is a sample page'
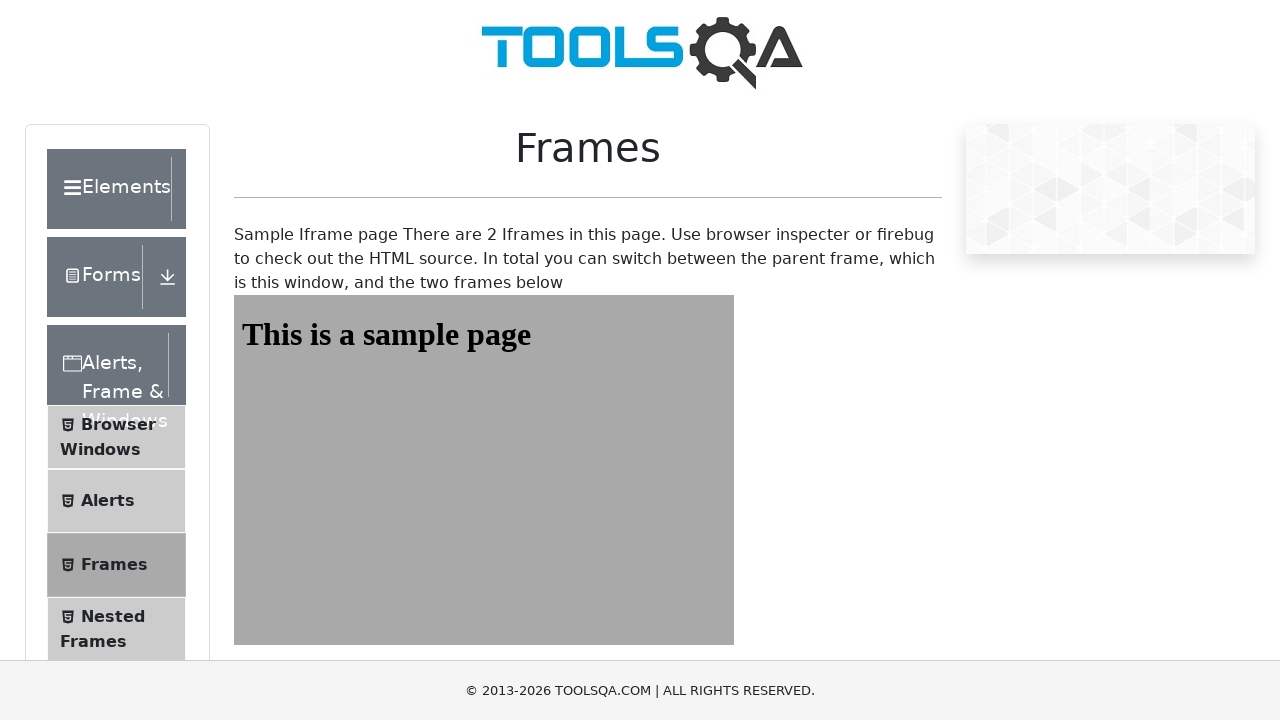

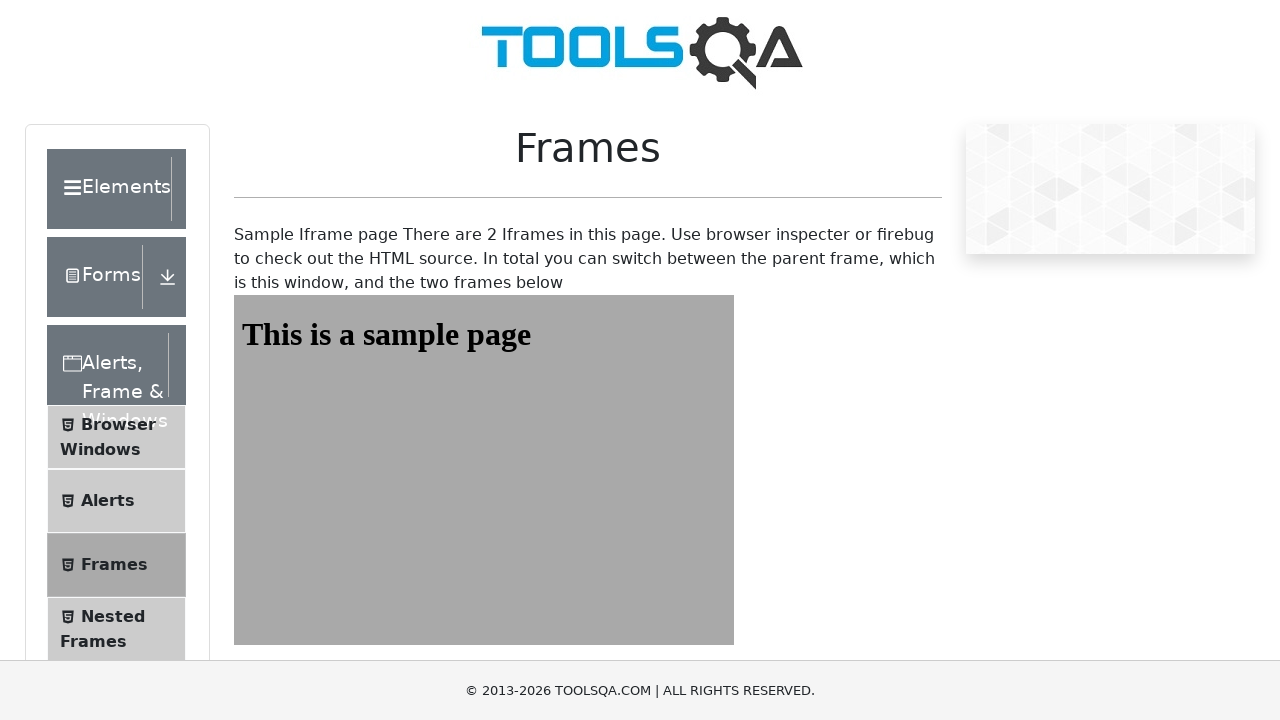